Tests radio button functionality by clicking through low, normal, and high priority radio button options on a dropdown demo page

Starting URL: https://automationtesting.co.uk/dropdown.html

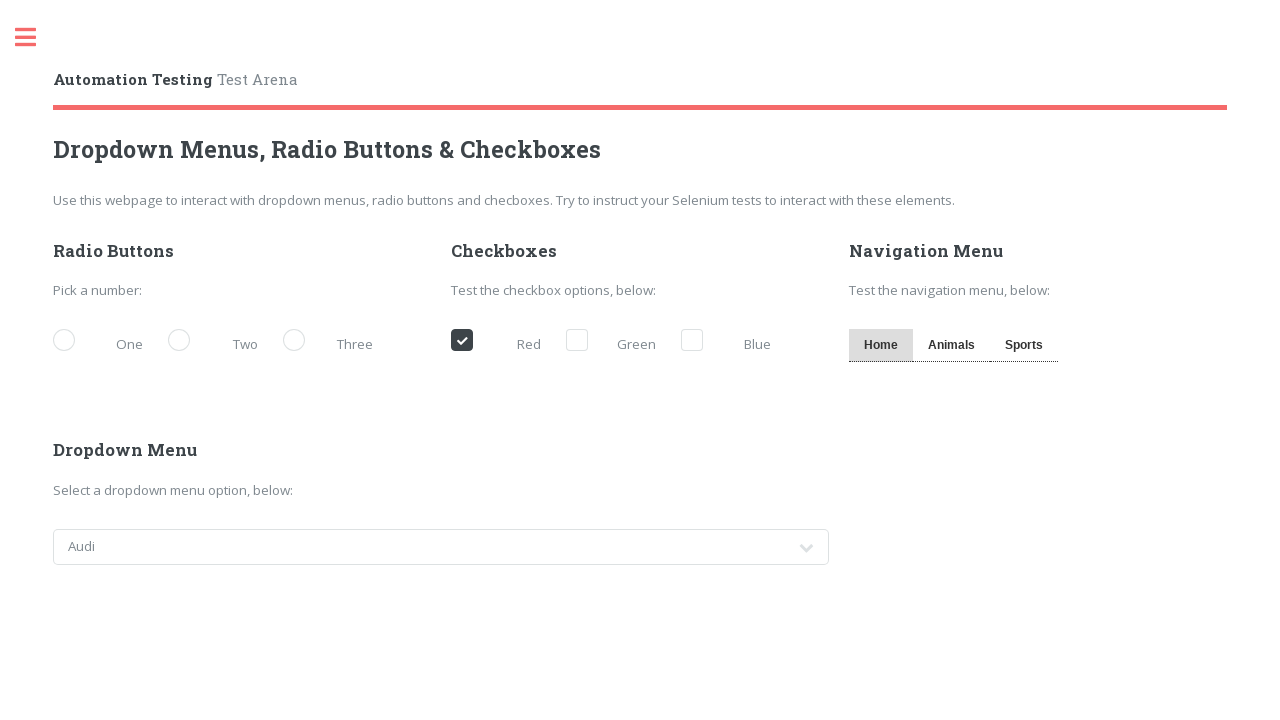

Clicked low priority radio button at (103, 342) on [for='demo-priority-low']
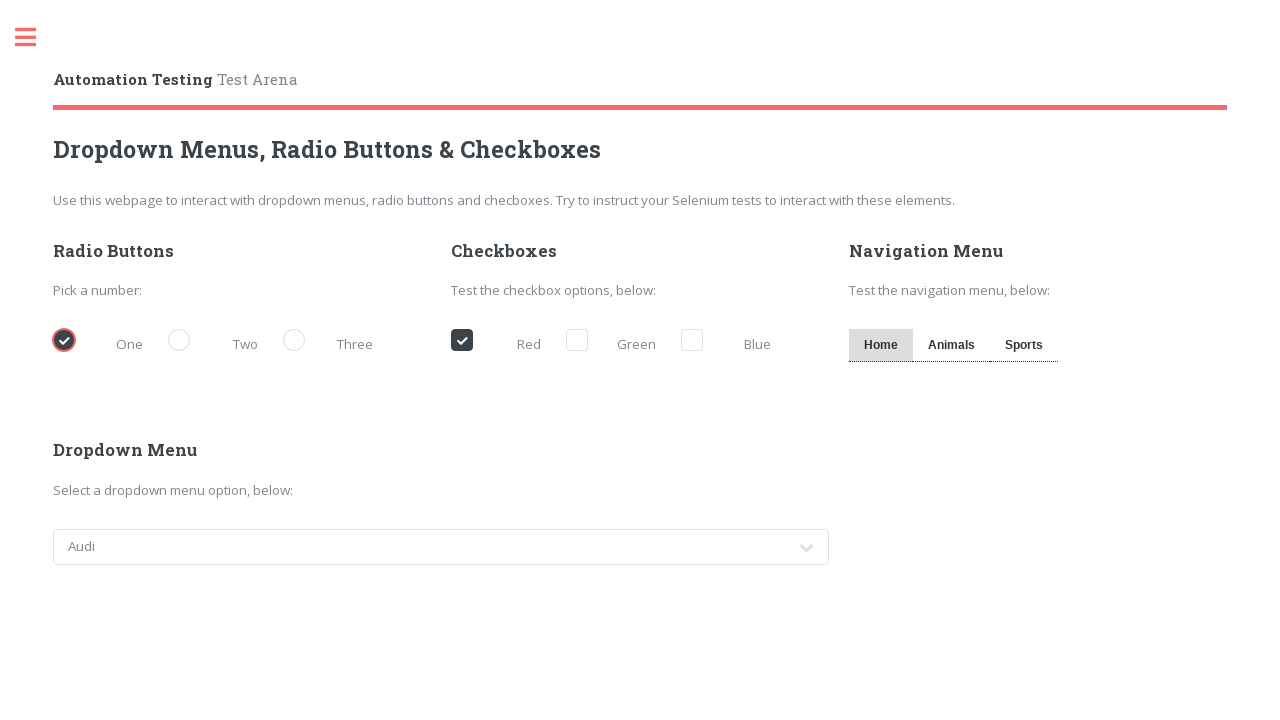

Clicked normal priority radio button at (218, 342) on [for='demo-priority-normal']
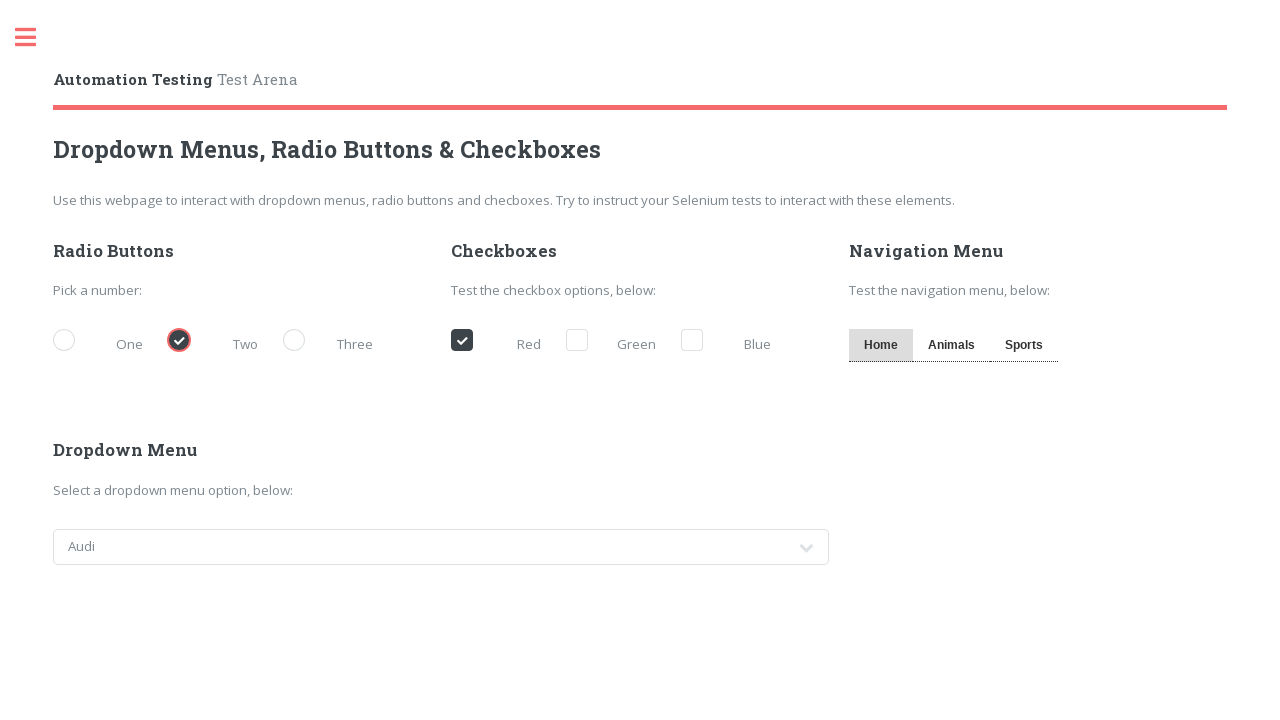

Clicked high priority radio button at (333, 342) on [for='demo-priority-high']
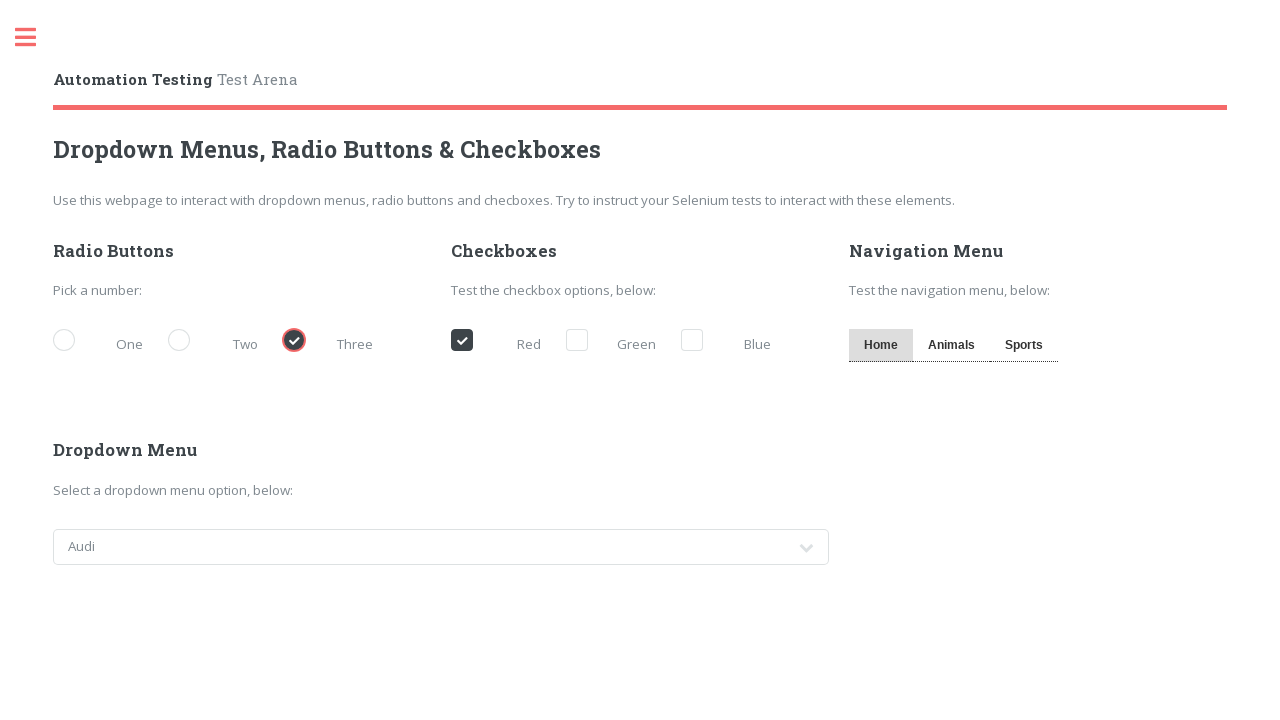

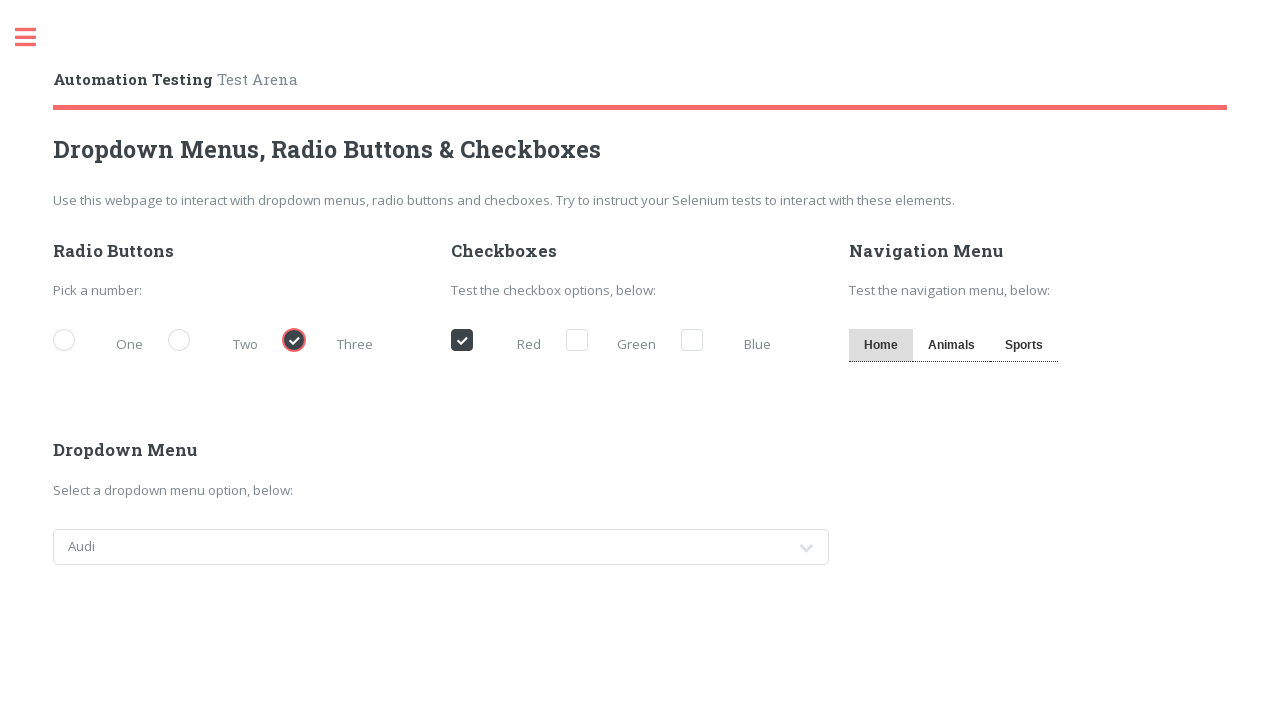